Tests various UI interactions including visibility assertions, dialog/popup handling, mouse hover functionality, and iframe element interactions on a practice automation page.

Starting URL: https://rahulshettyacademy.com/AutomationPractice/

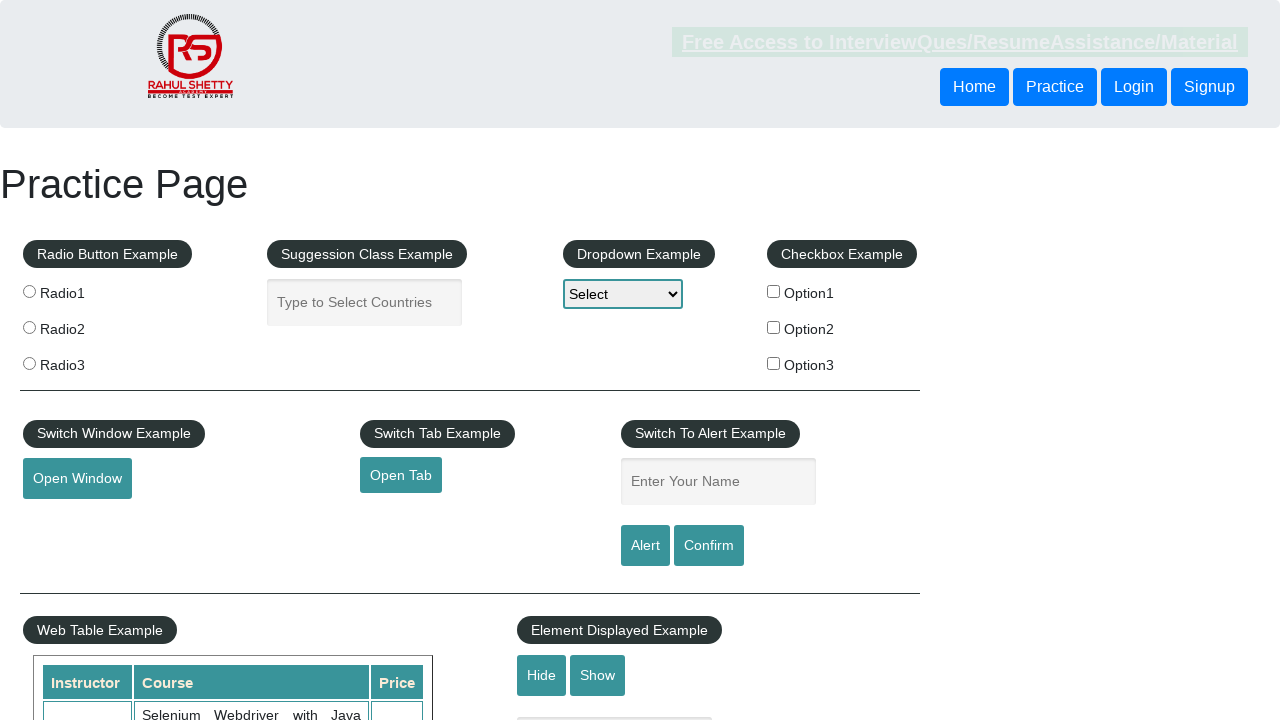

Verified text box is initially visible
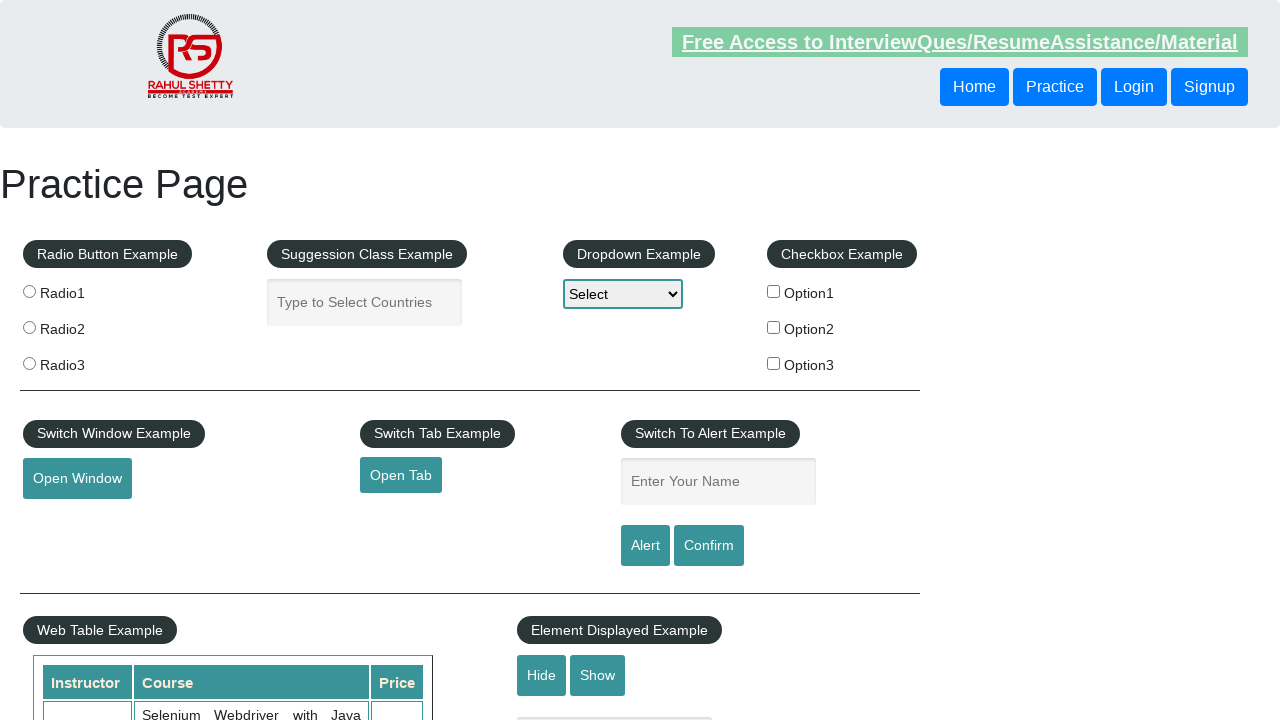

Clicked hide button to hide text box at (542, 675) on #hide-textbox
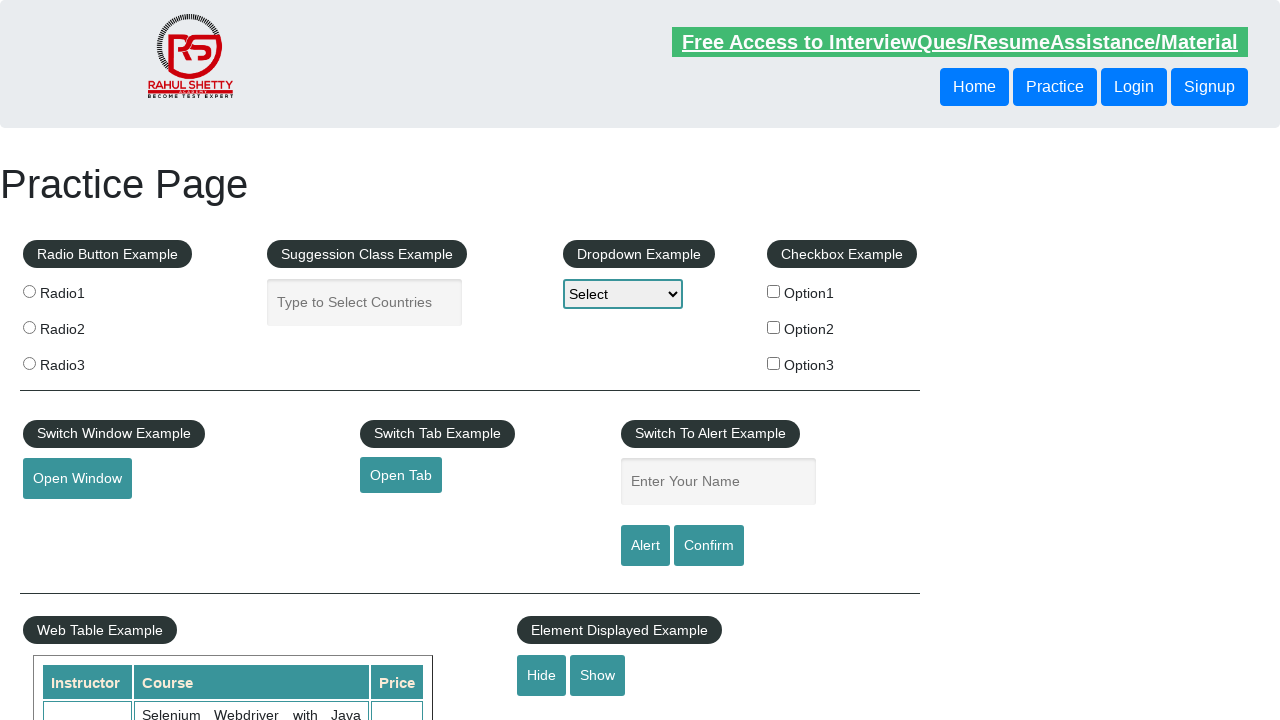

Verified text box is now hidden
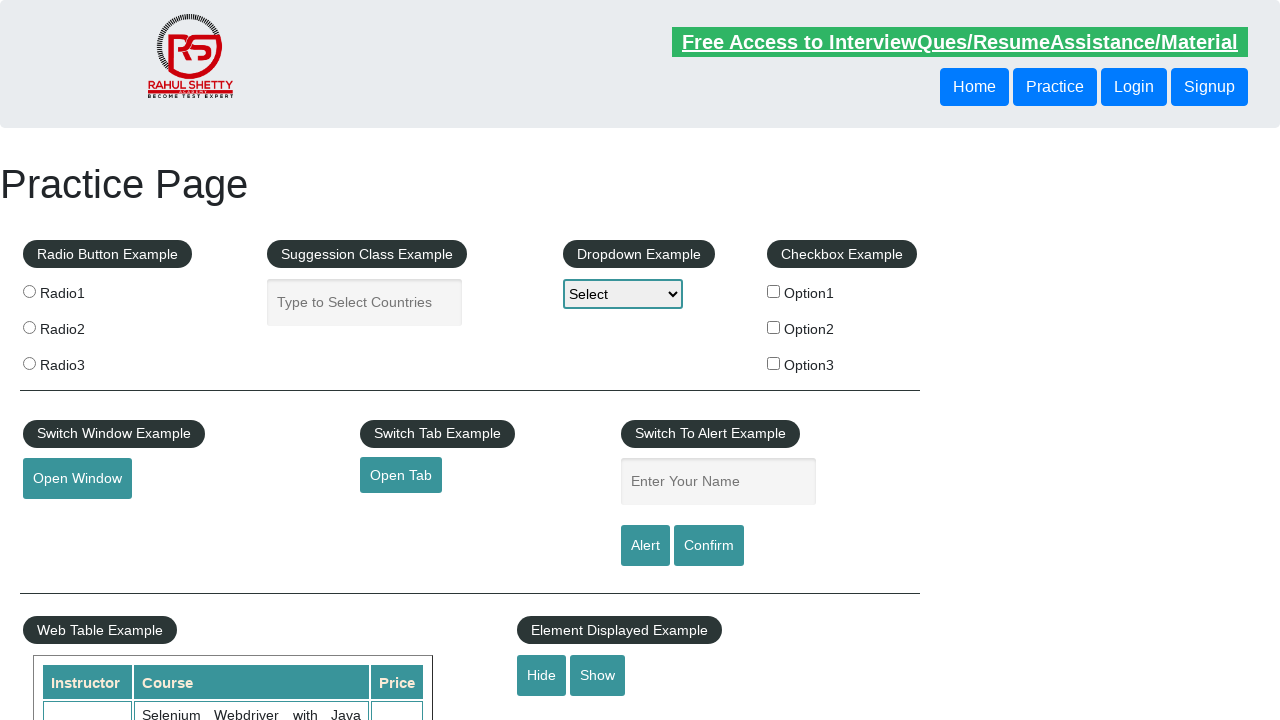

Set up dialog handler to automatically accept popups
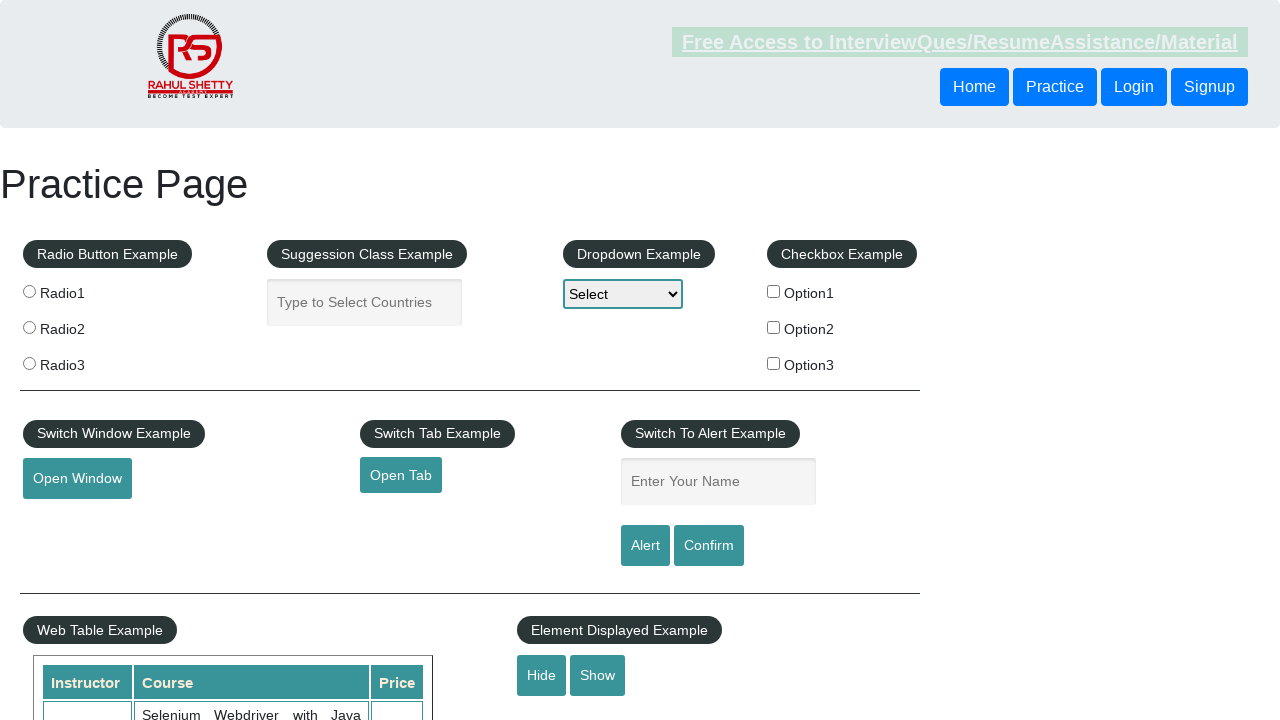

Clicked confirm button which triggered a dialog popup at (709, 546) on #confirmbtn
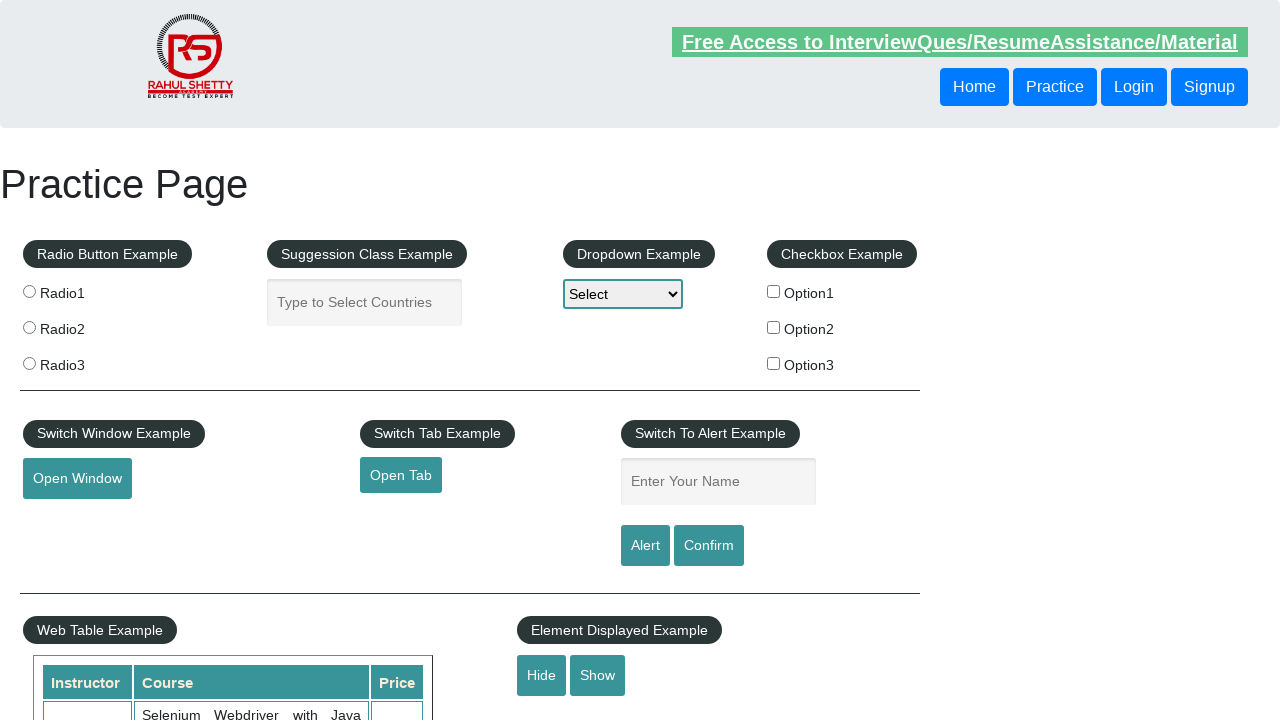

Hovered over mouse hover element at (83, 361) on #mousehover
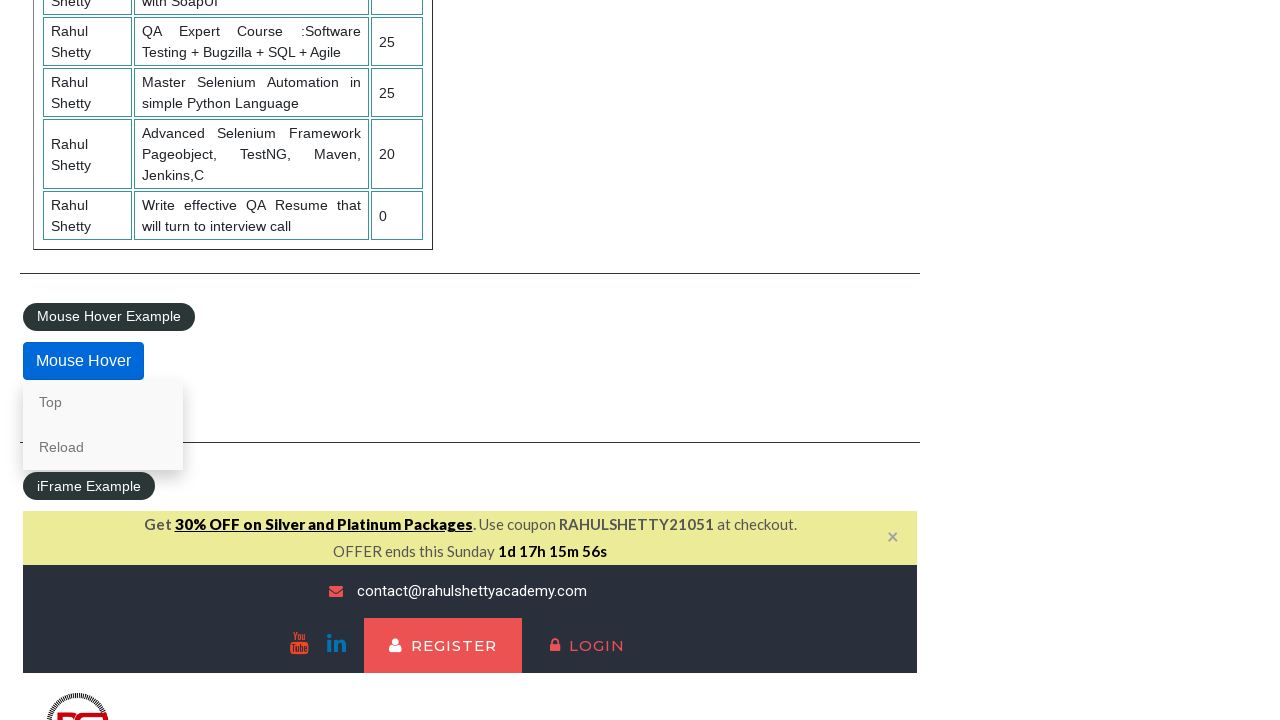

Clicked lifetime access link within iframe at (307, 360) on #courses-iframe >> internal:control=enter-frame >> li a[href*="lifetime-access"]
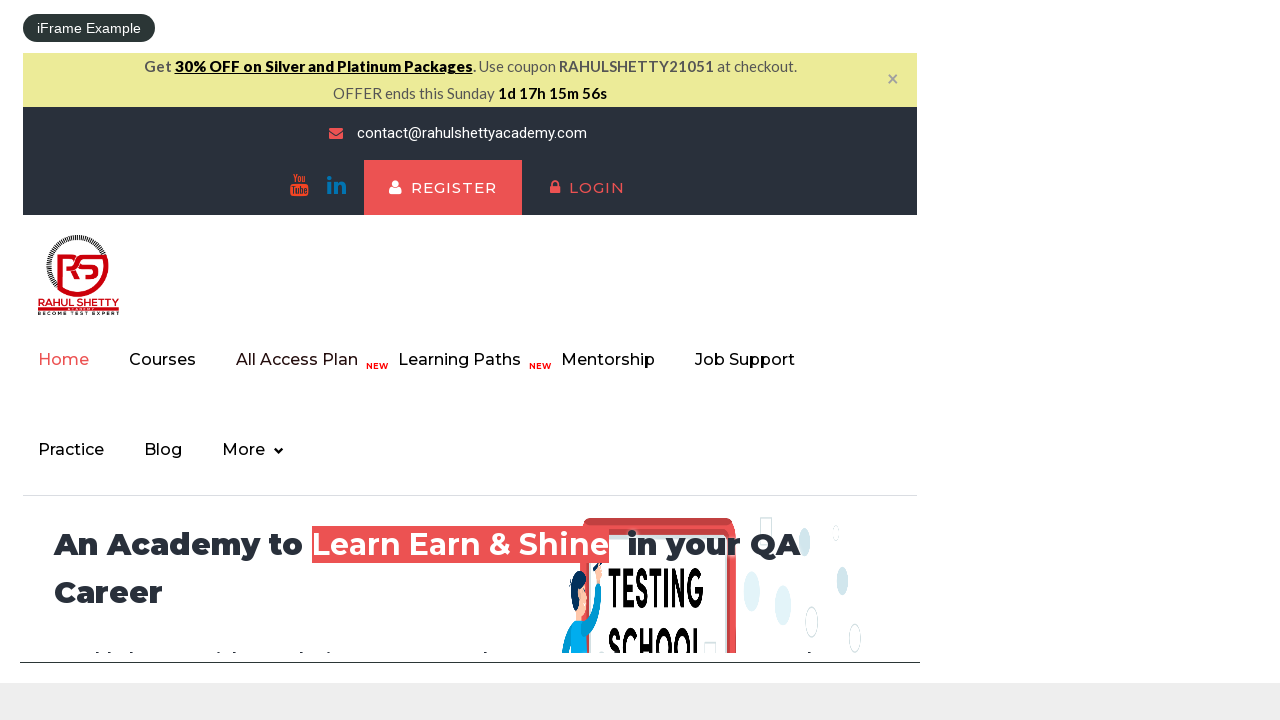

Retrieved text content from iframe: Join 13,522 Happy Subscibers!
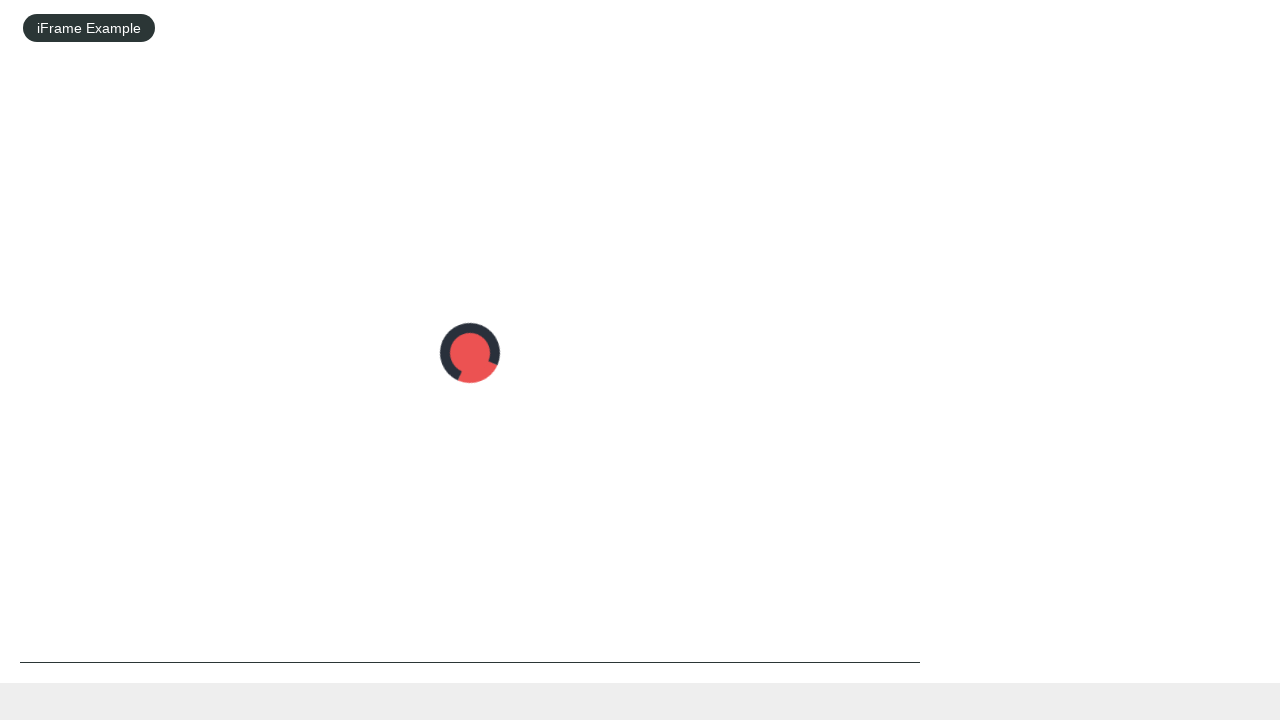

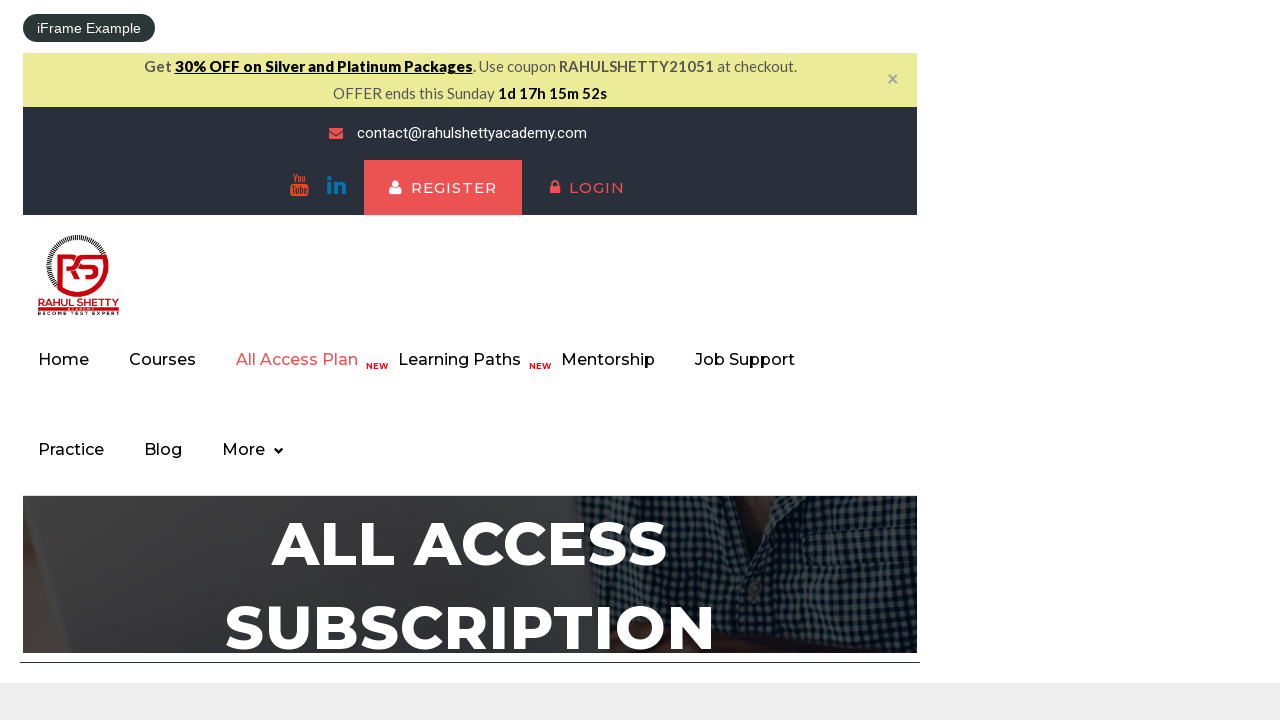